Tests jQuery UI draggable functionality by dragging an element to a new position within an iframe

Starting URL: https://jqueryui.com/draggable/

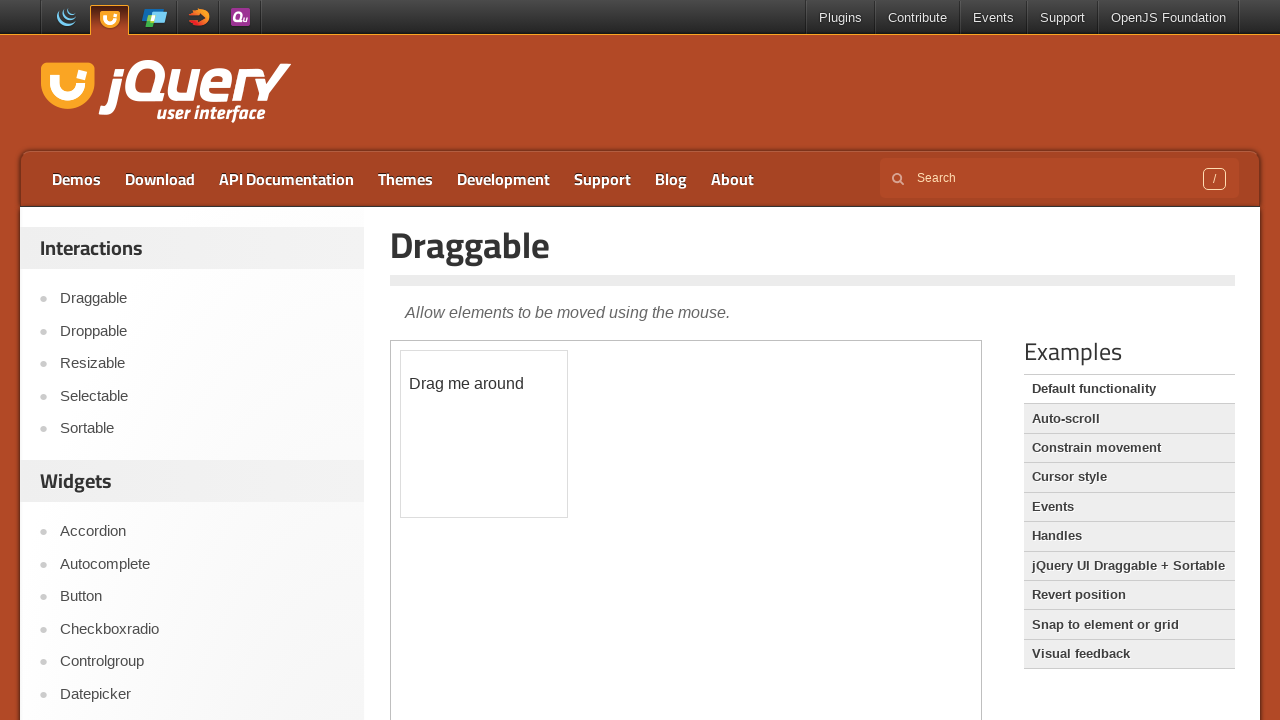

Located the iframe containing the draggable demo
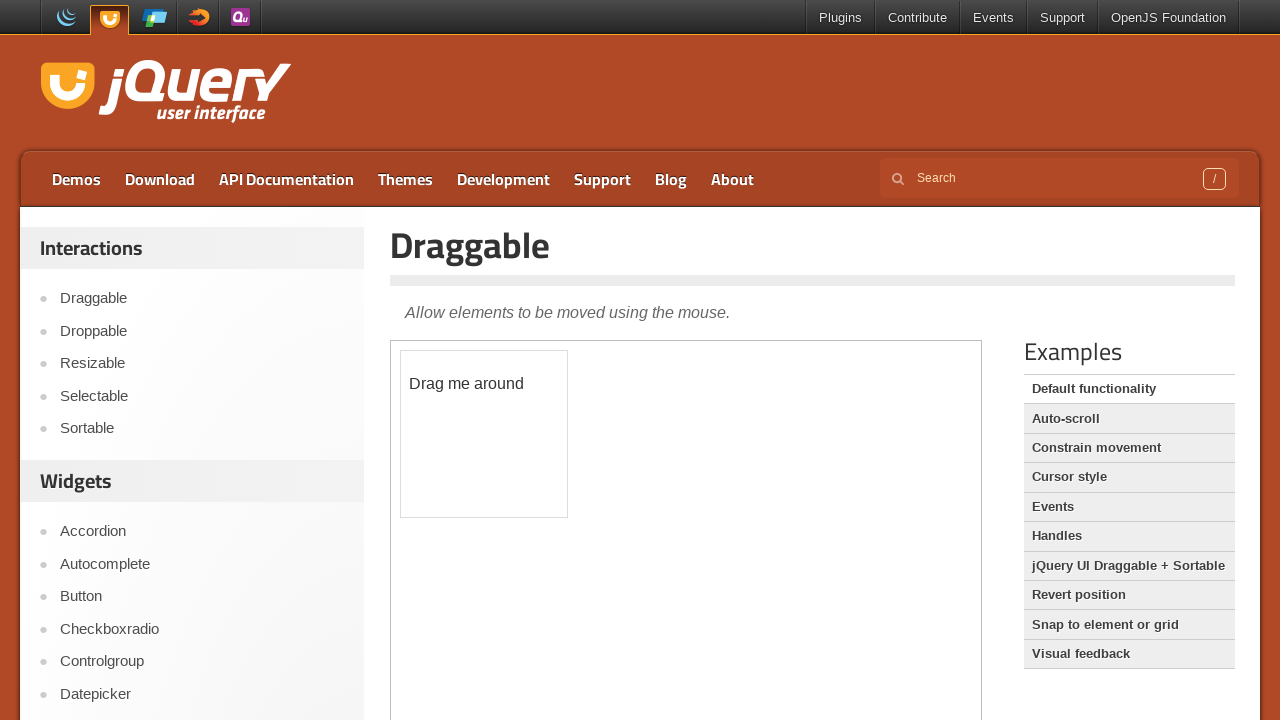

Located the draggable element with id 'draggable'
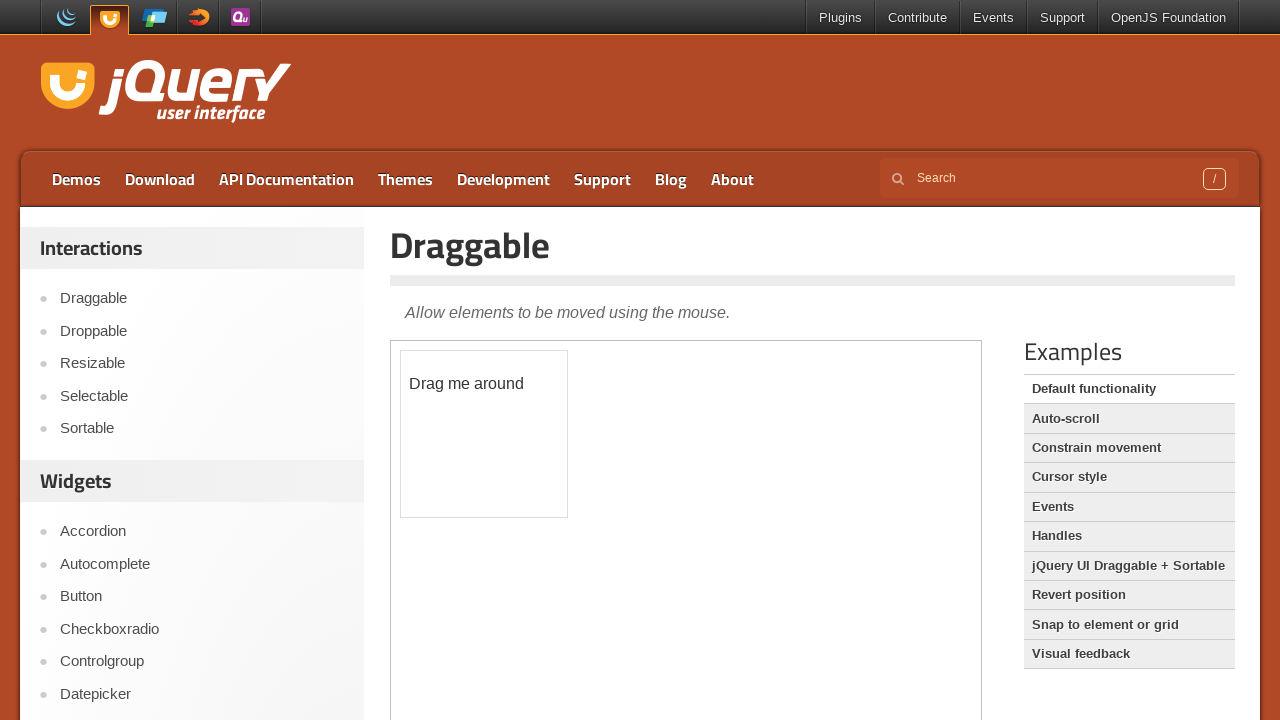

Captured initial position of draggable element at X: 400.109375, Y: 349.875
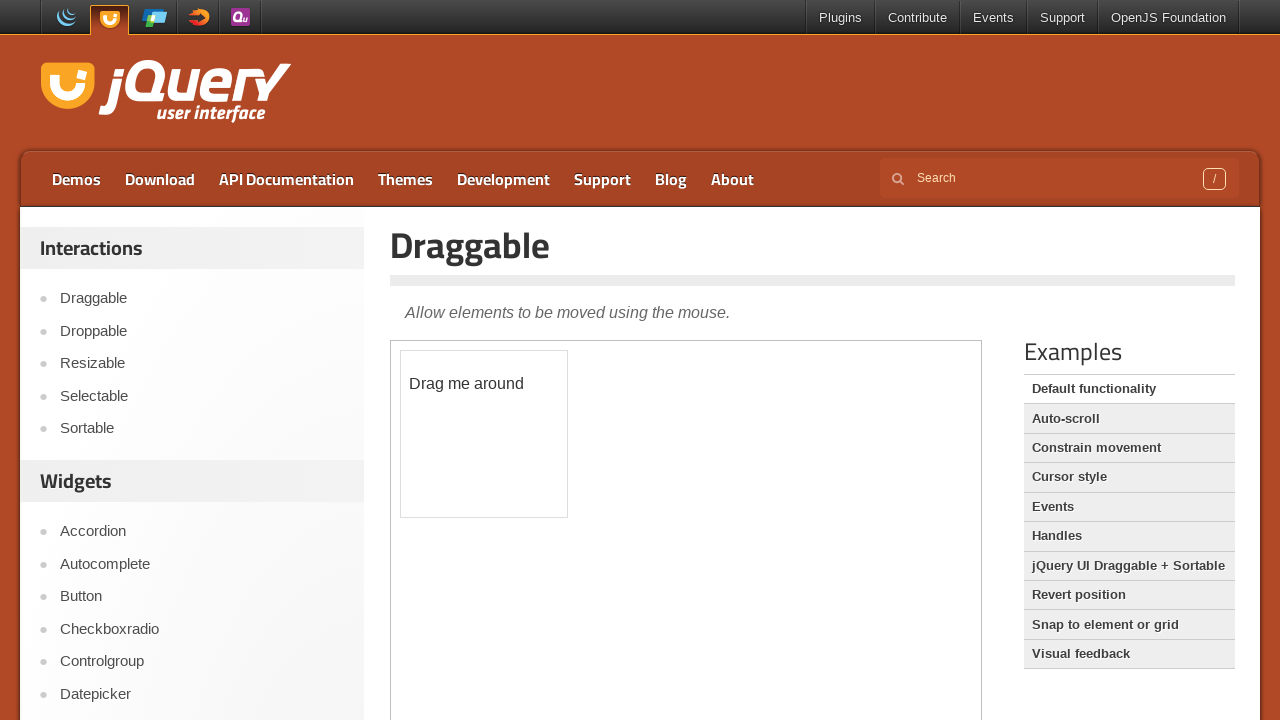

Dragged the element 100 pixels right and 100 pixels down at (501, 451)
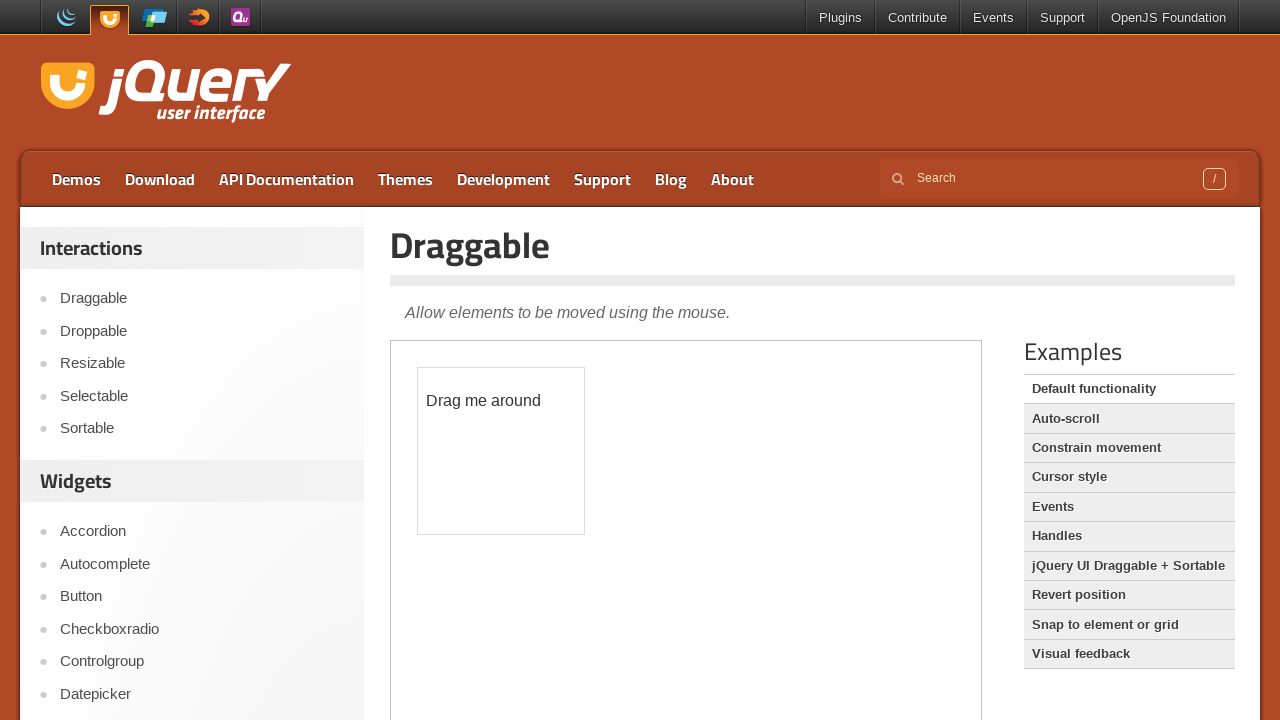

Captured new position of draggable element at X: 417.109375, Y: 366.875
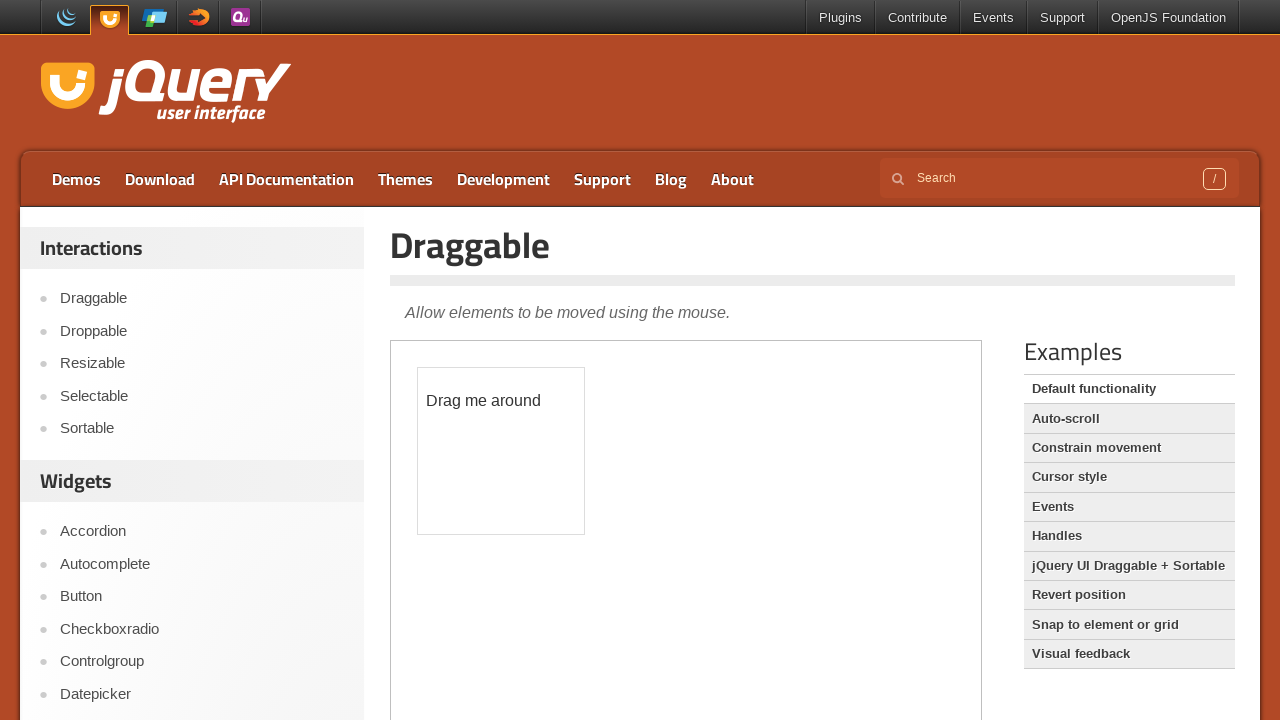

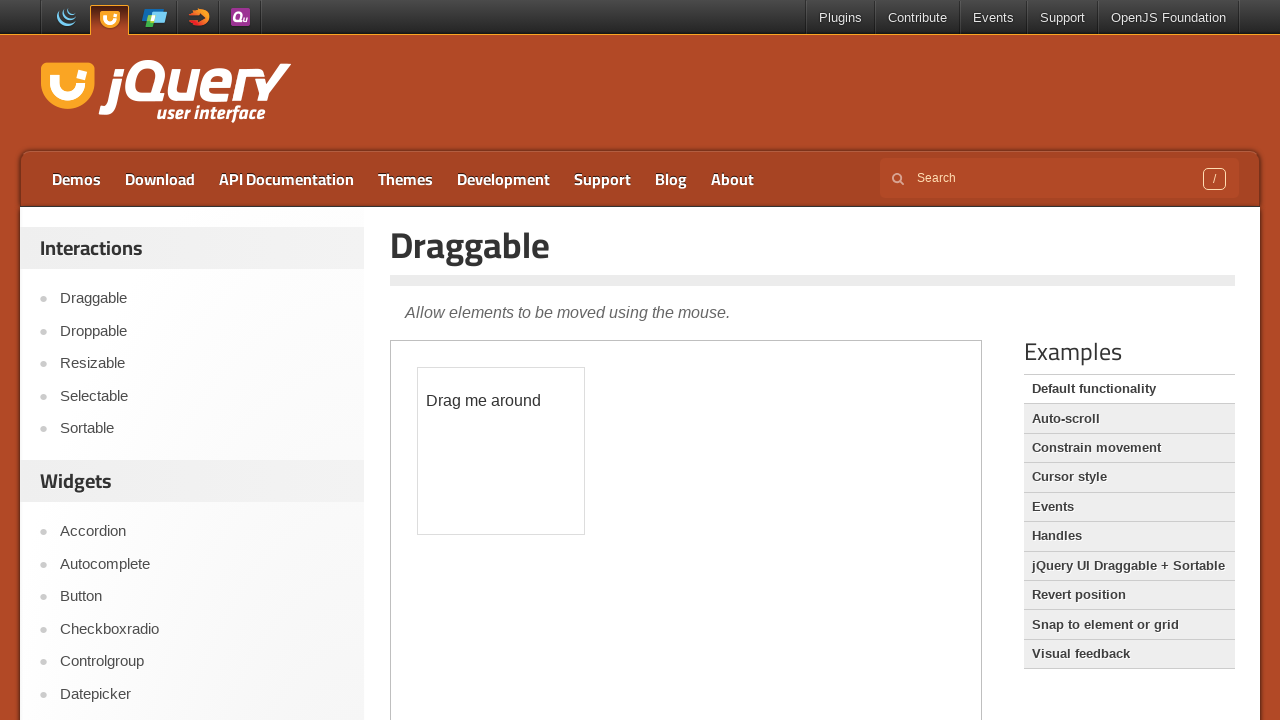